Navigates through frames in Java API documentation, clicking on java.awt package and then Adjustable class

Starting URL: https://docs.oracle.com/javase/8/docs/api/

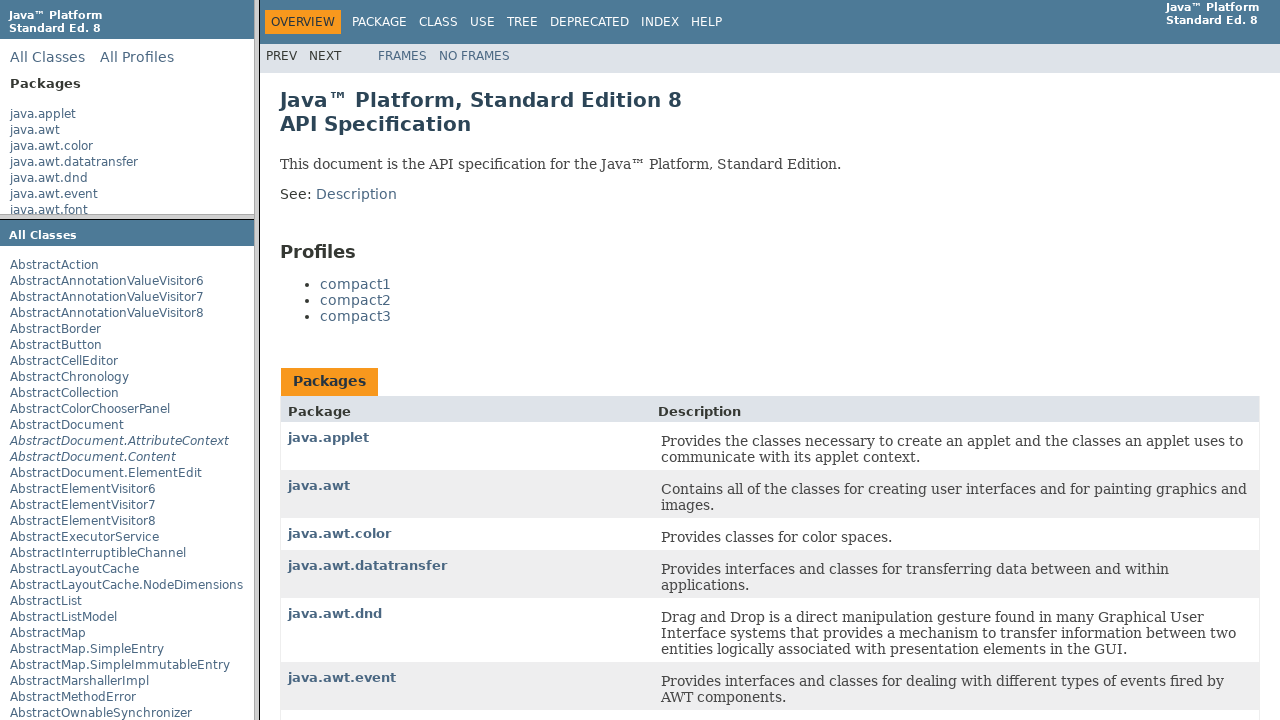

Navigated to Java 8 API documentation
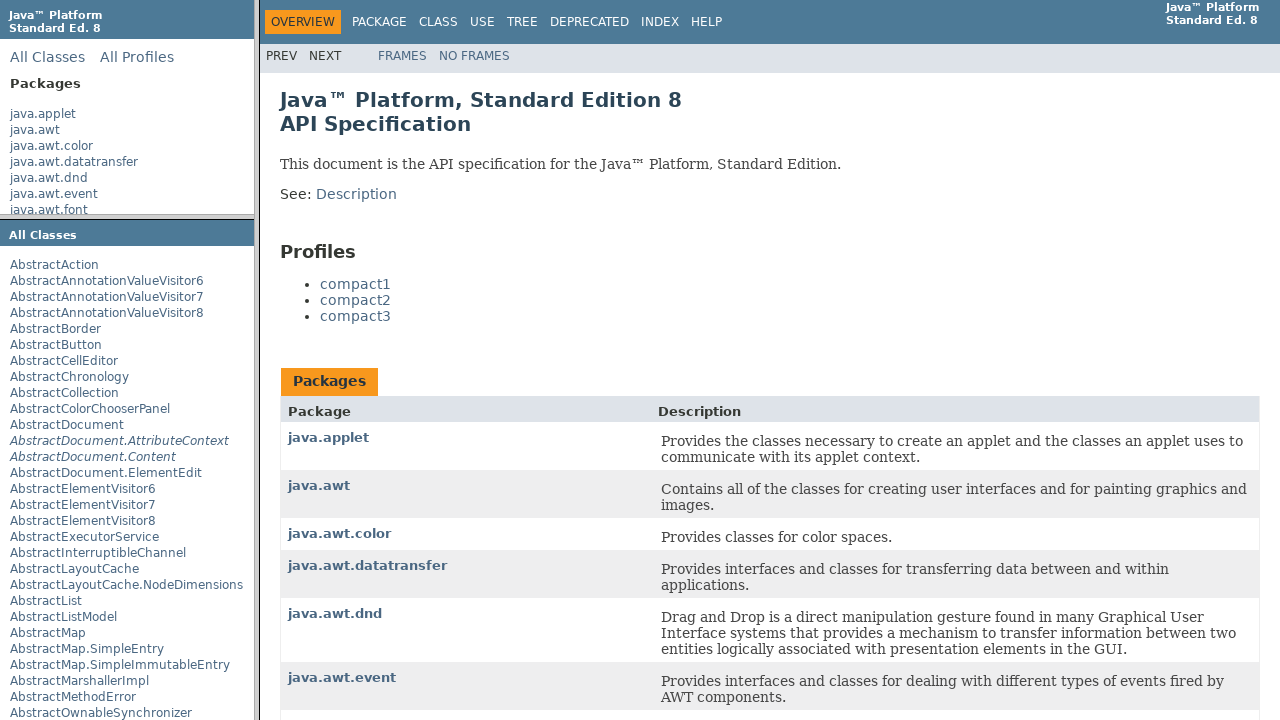

Switched to packageListFrame
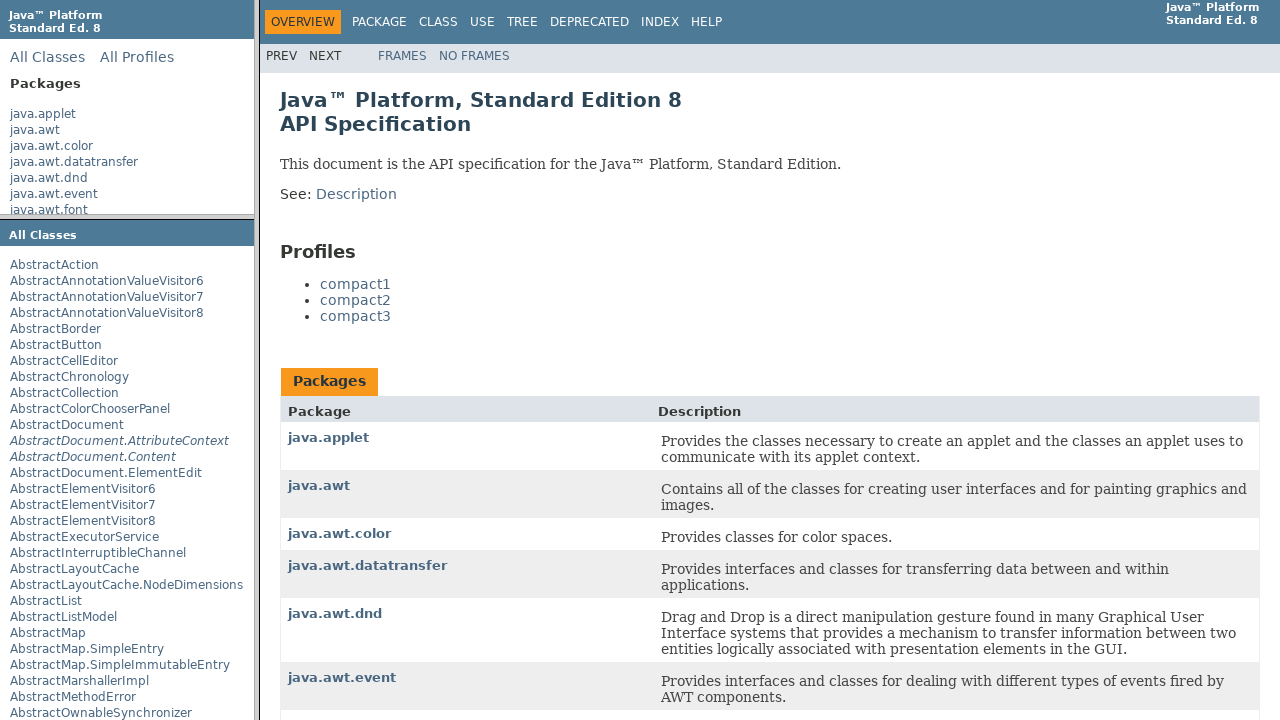

Clicked java.awt package in packageListFrame at (35, 130) on a:text('java.awt')
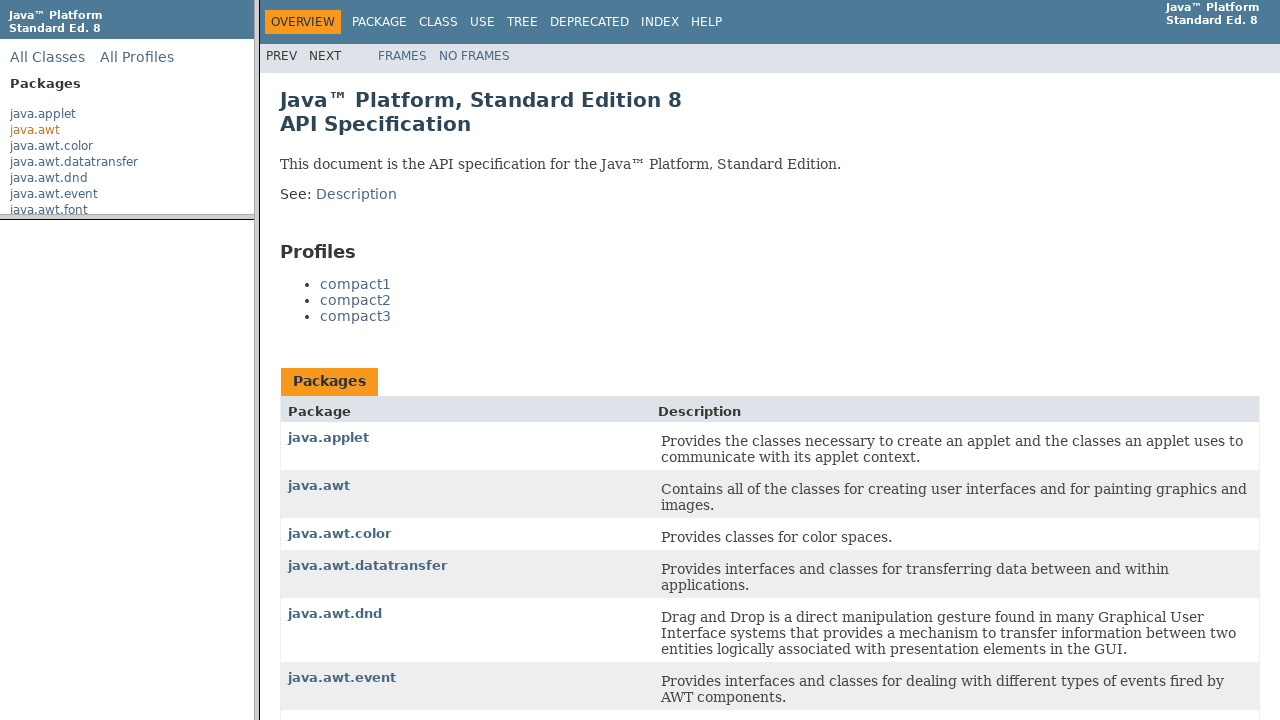

Switched to packageFrame
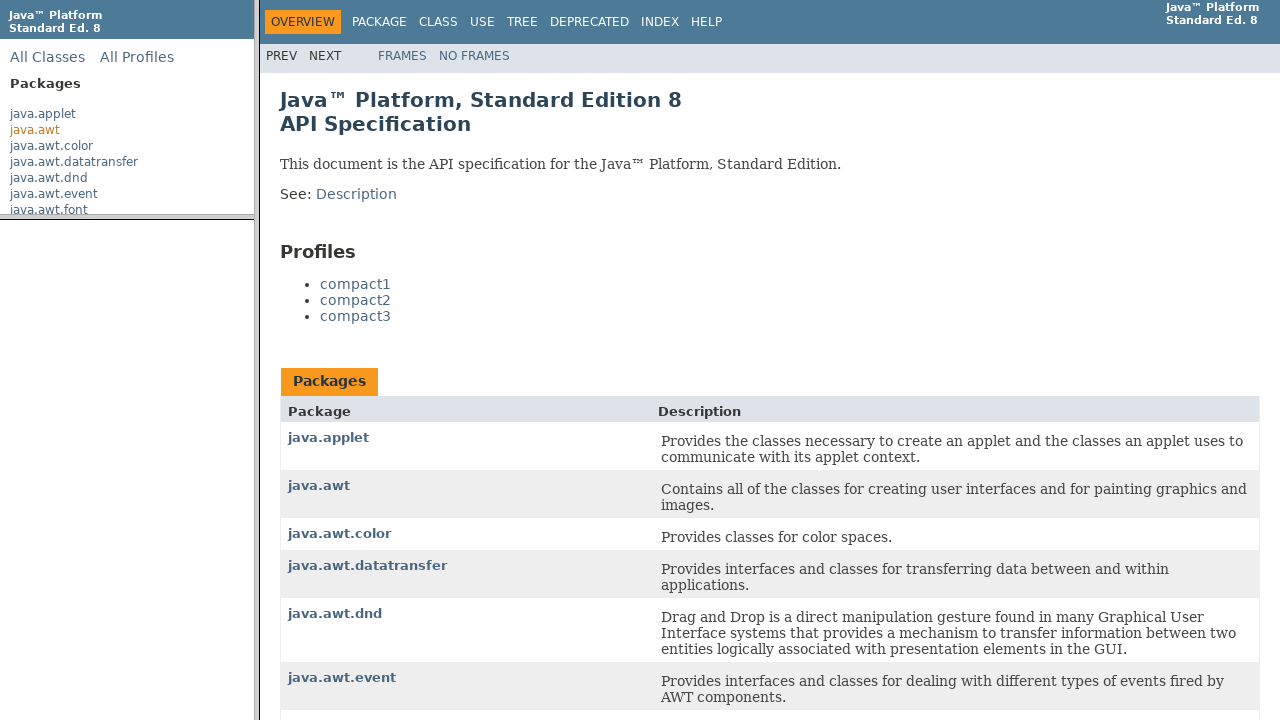

Clicked Adjustable class in packageFrame at (72, 470) on a:text('Adjustable')
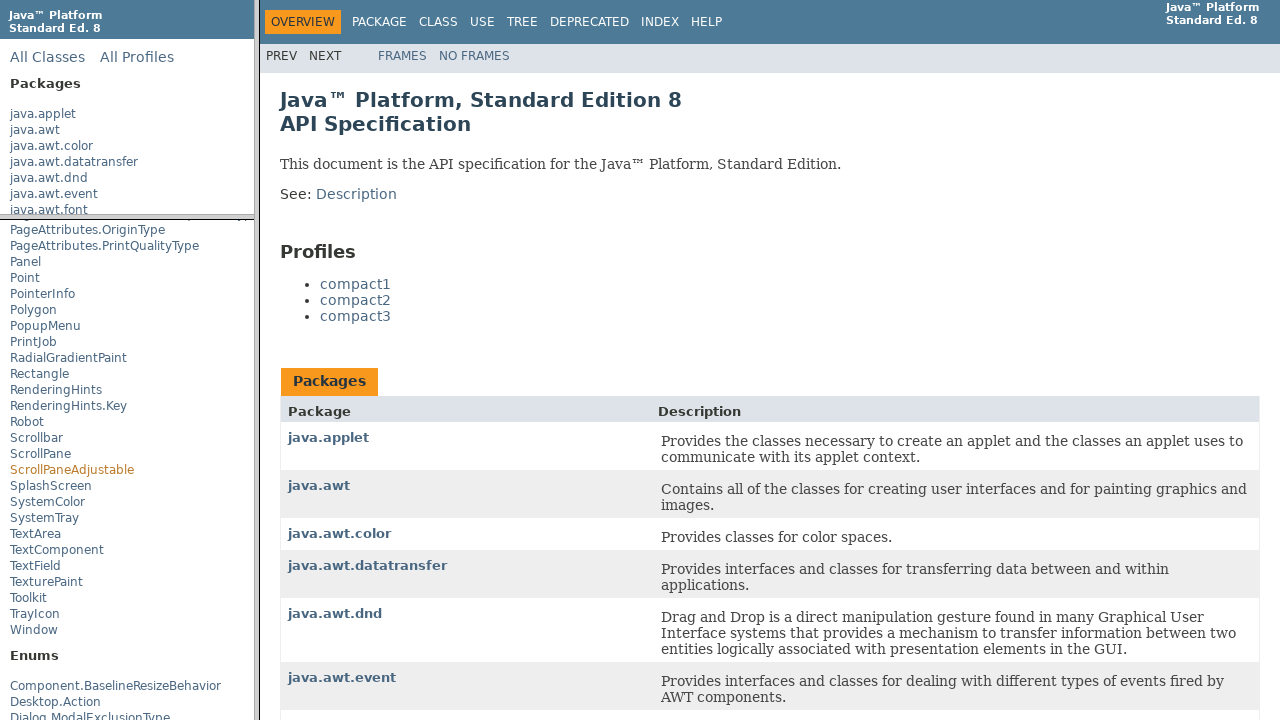

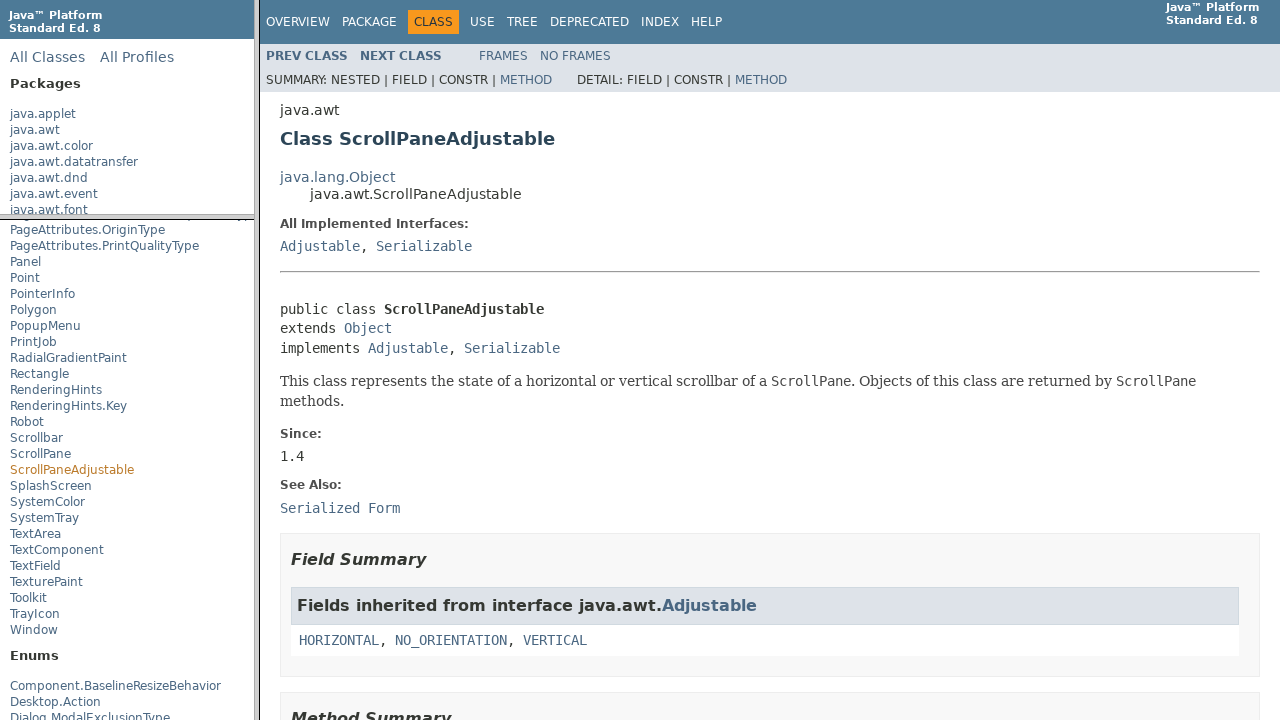